Demonstrates JavaScript execution on a form page by highlighting form fields with red borders and clicking the submit button without filling in any data.

Starting URL: https://demoqa.com/text-box

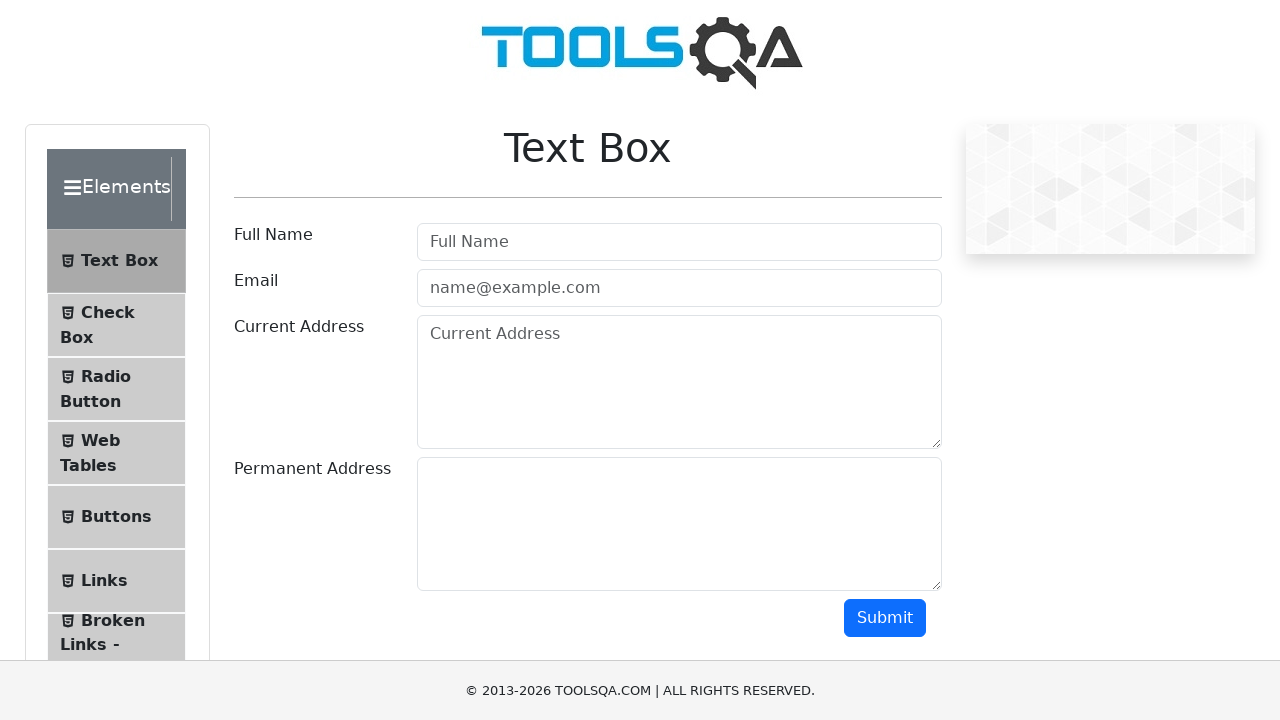

Waited for form to load - userName field appeared
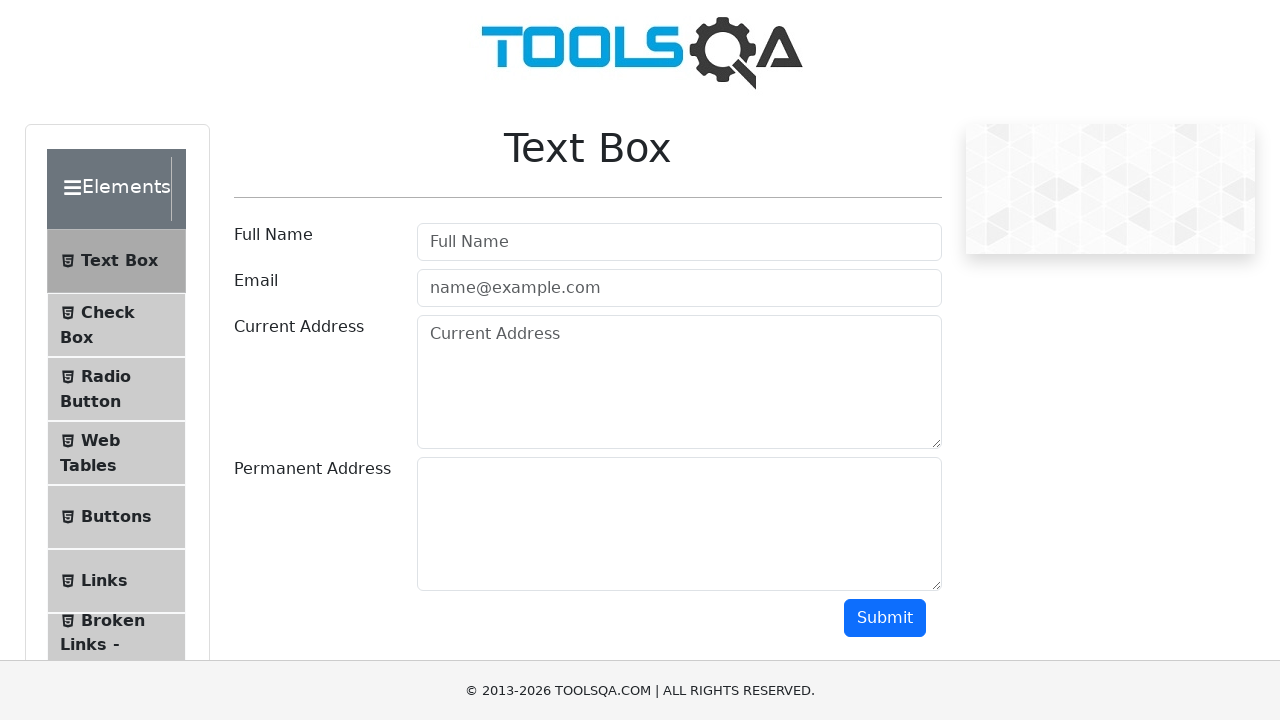

Highlighted userName field with red border using JavaScript
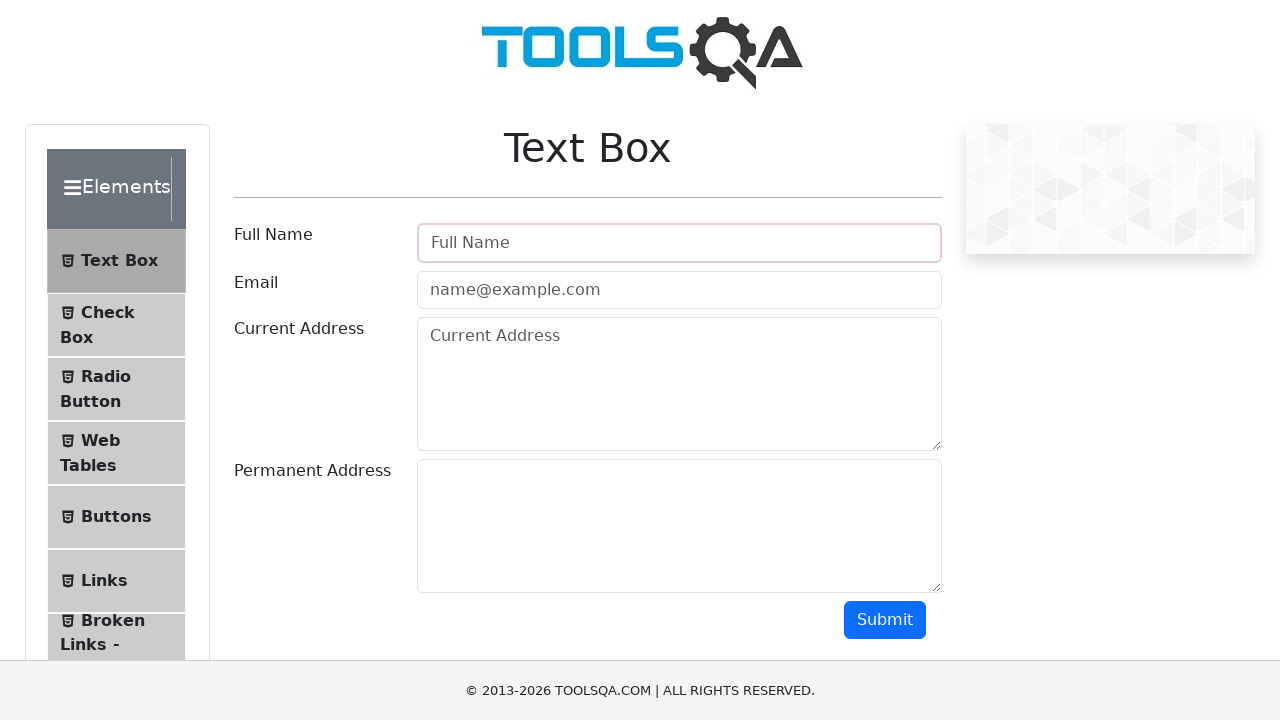

Highlighted userEmail field with red border using JavaScript
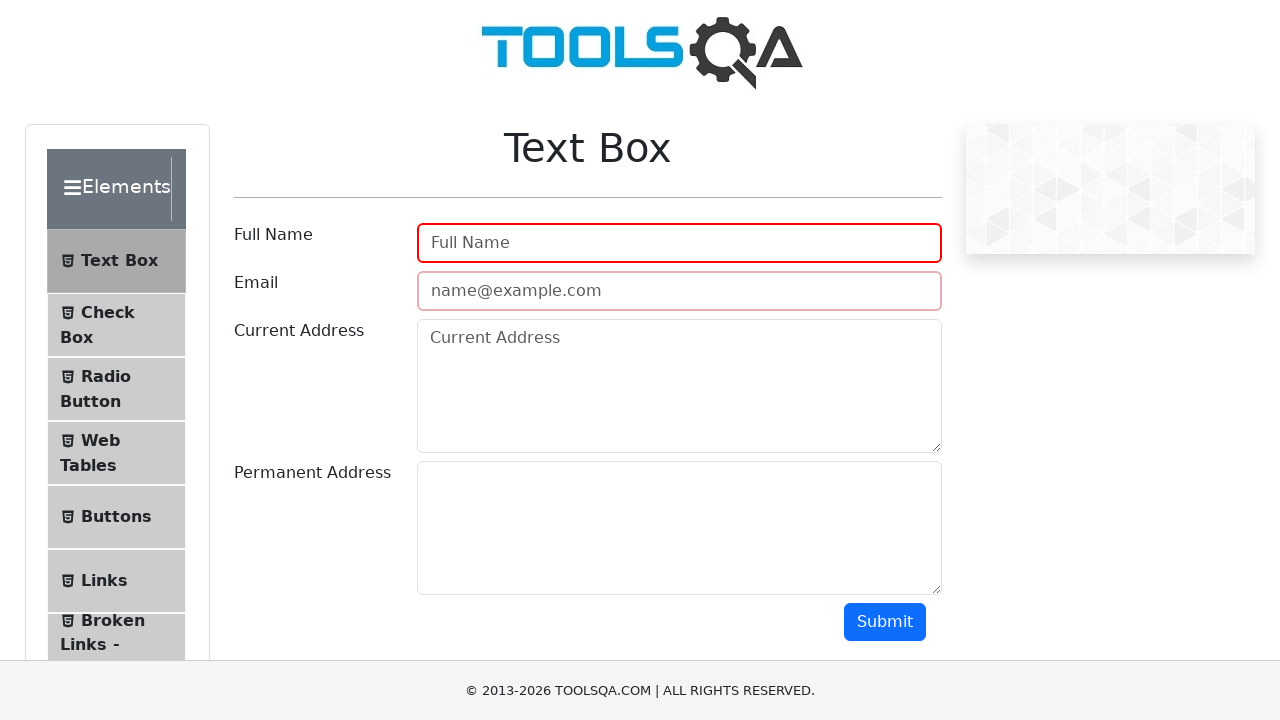

Highlighted currentAddress field with red border using JavaScript
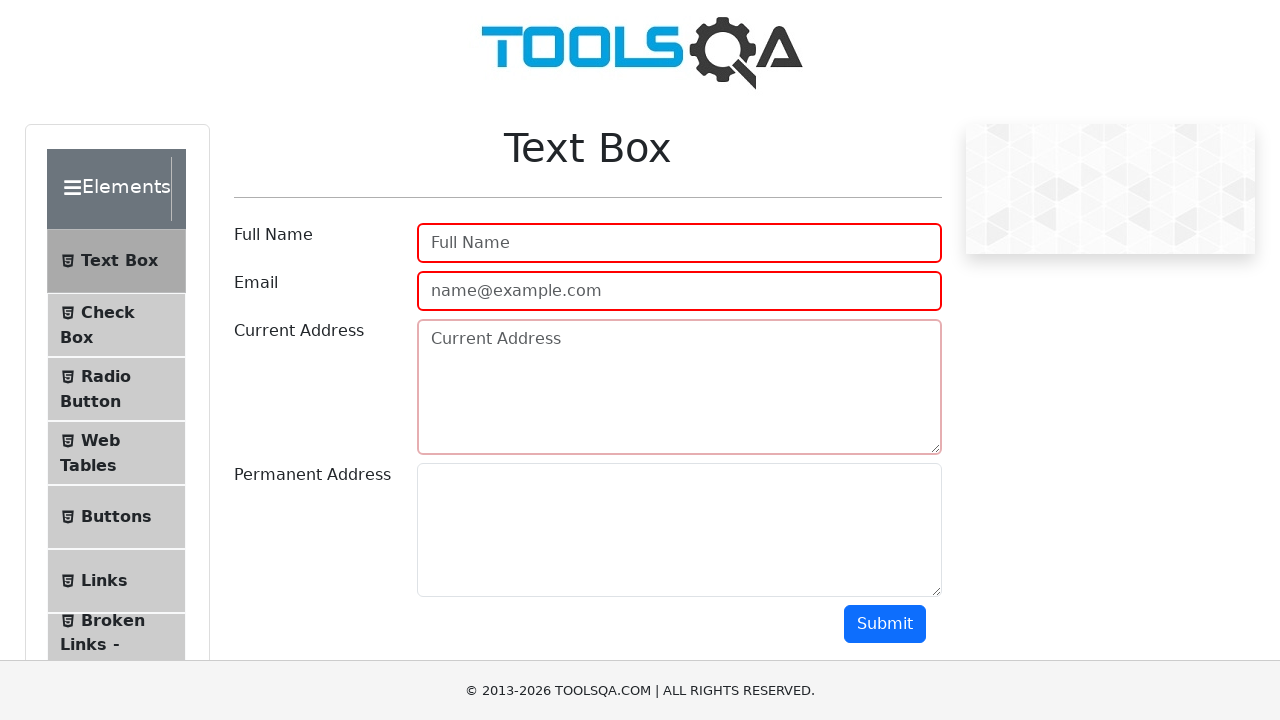

Highlighted permanentAddress field with red border using JavaScript
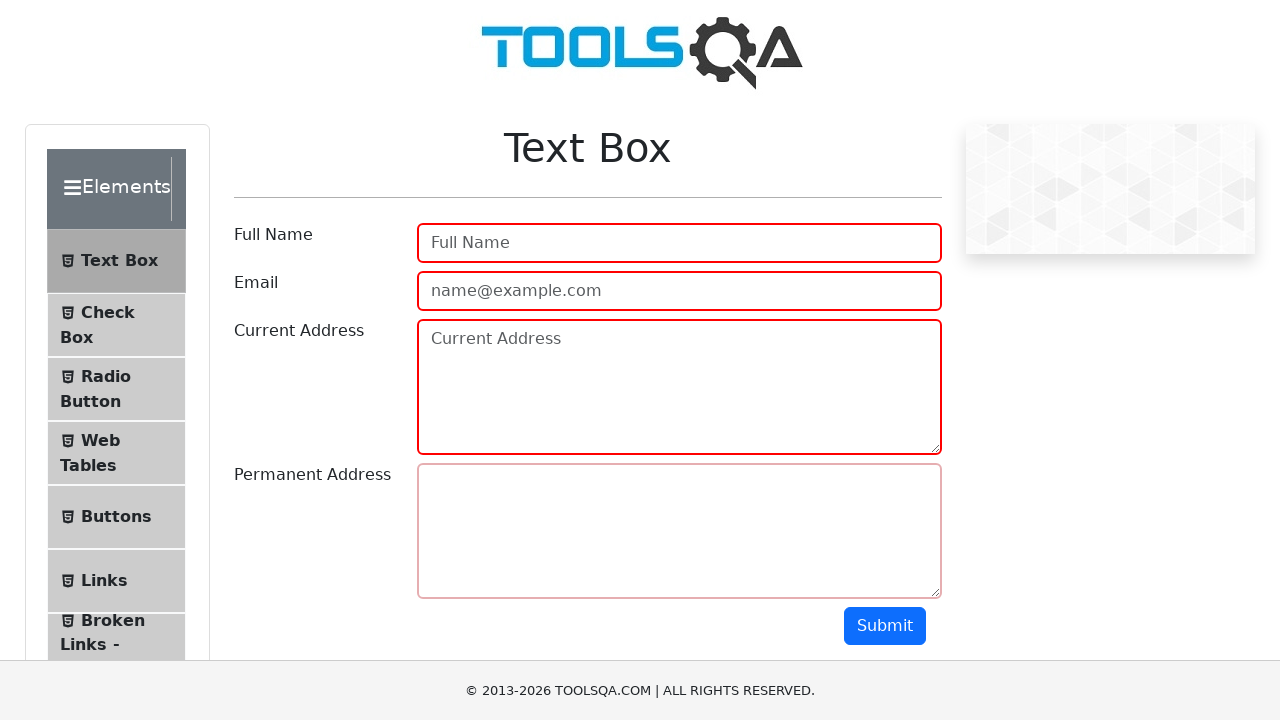

Clicked submit button without filling in any form data at (885, 626) on #submit
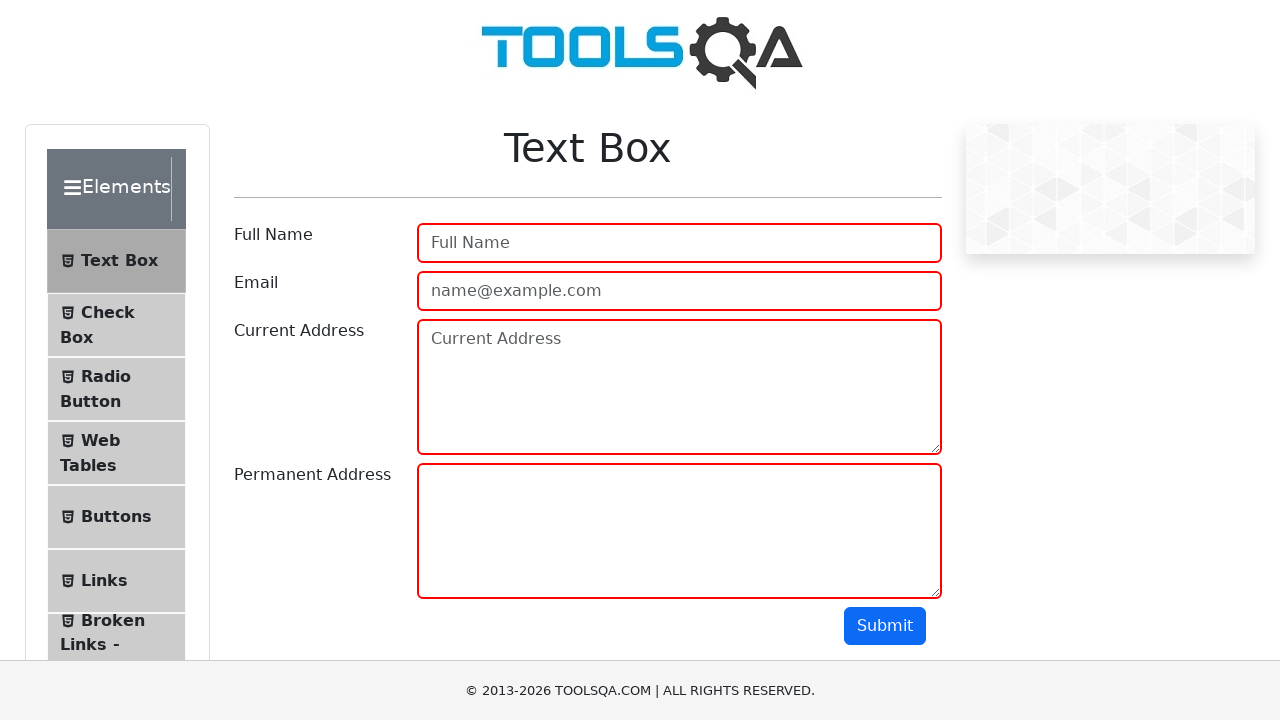

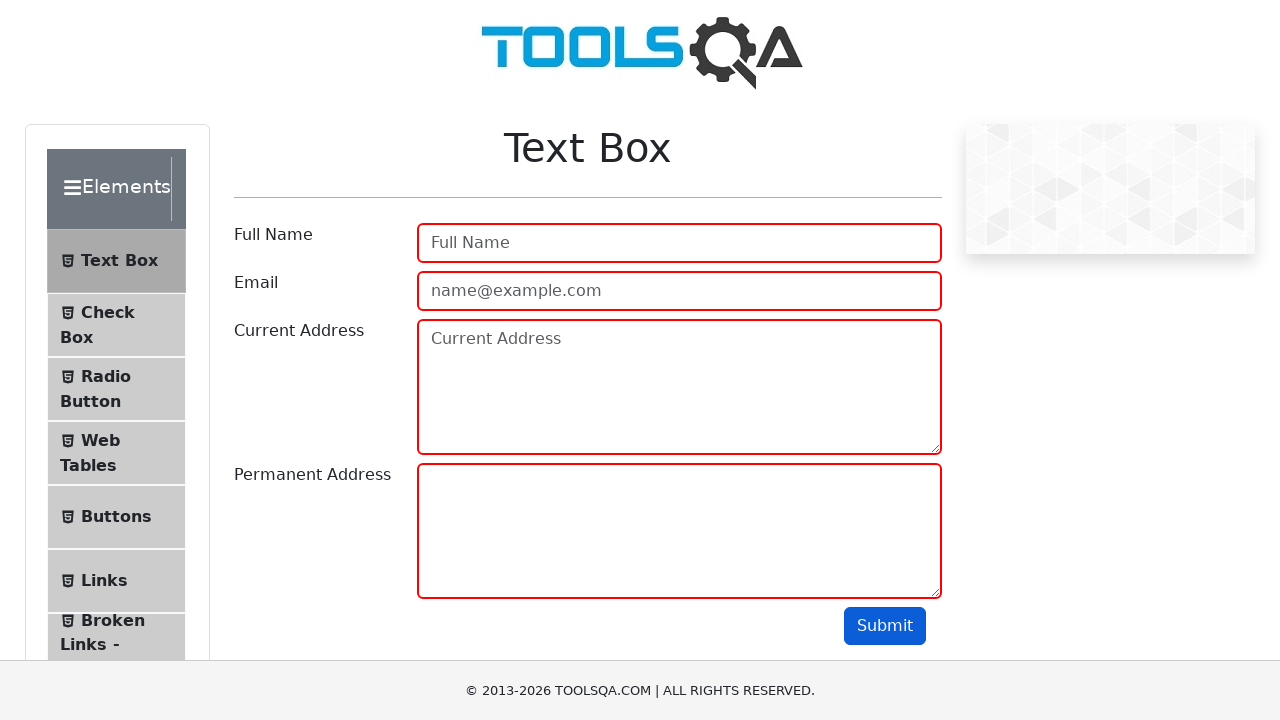